Navigates to a learning management system, clicks on the "All Courses" link, and counts the number of courses displayed

Starting URL: https://alchemy.hguy.co/lms

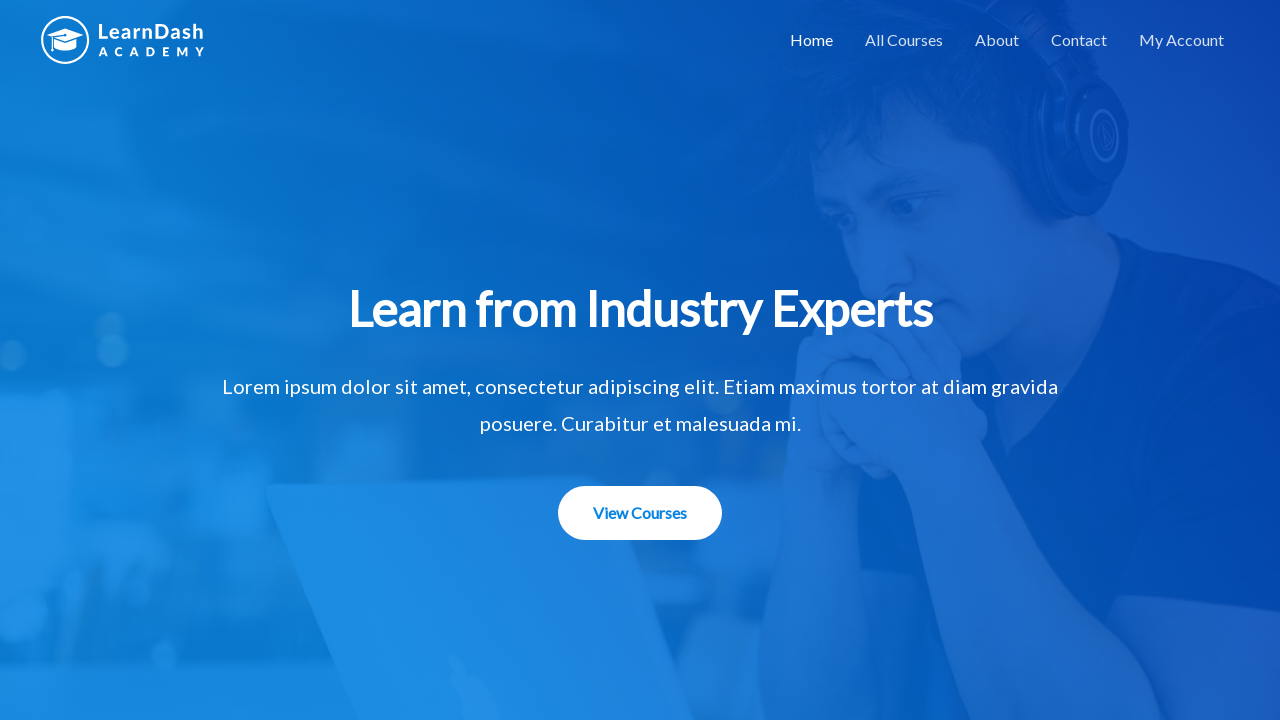

Clicked on the 'All Courses' link at (904, 40) on a[href='https://alchemy.hguy.co/lms/all-courses/']
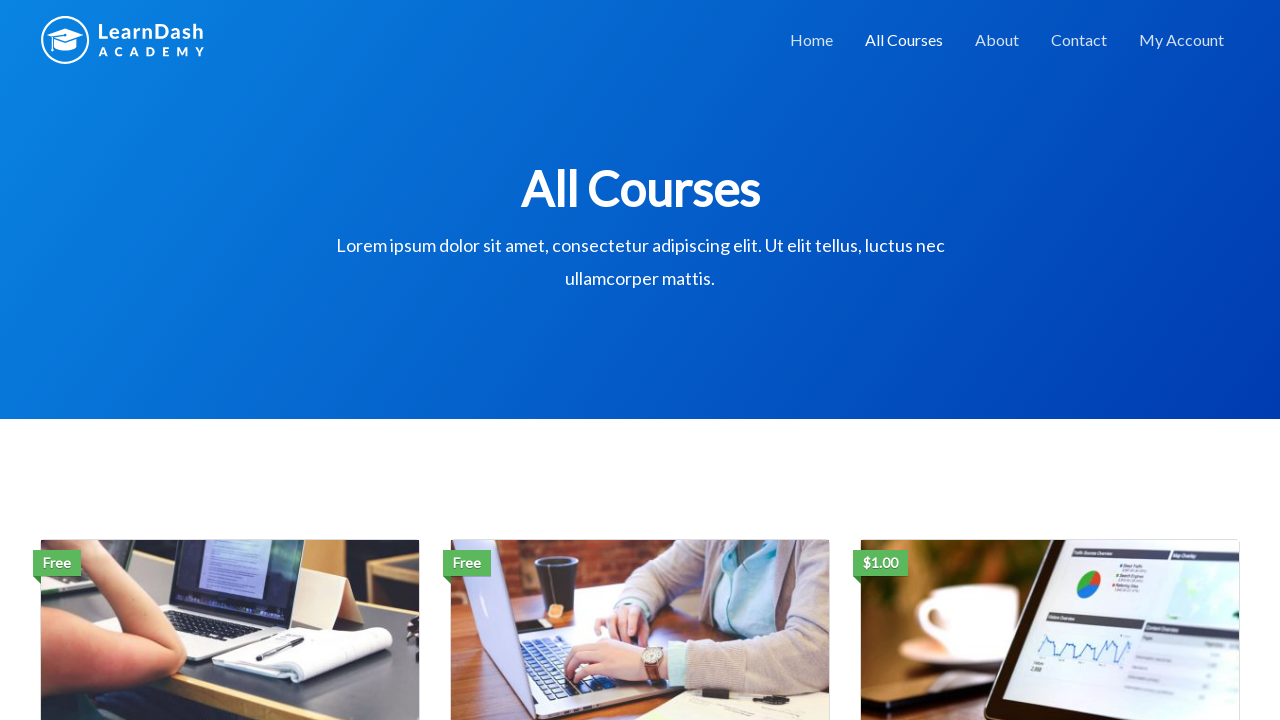

Course list loaded successfully
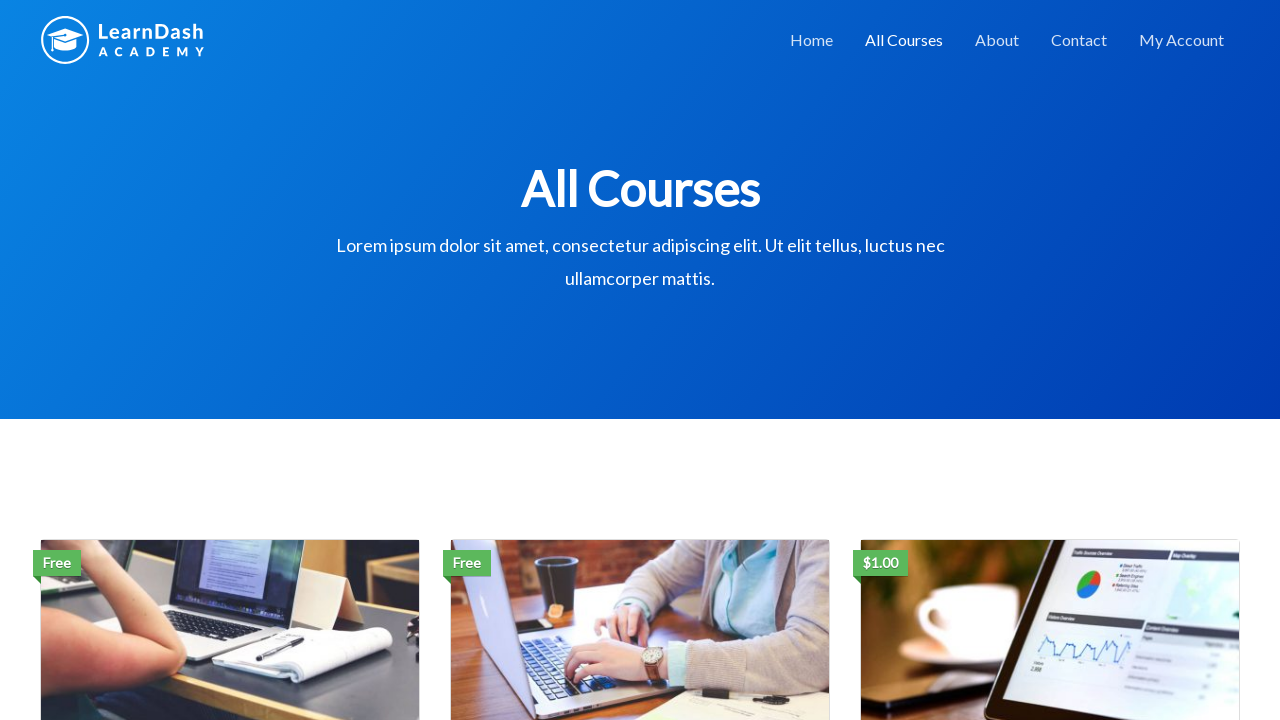

Retrieved all course elements - total count: 3
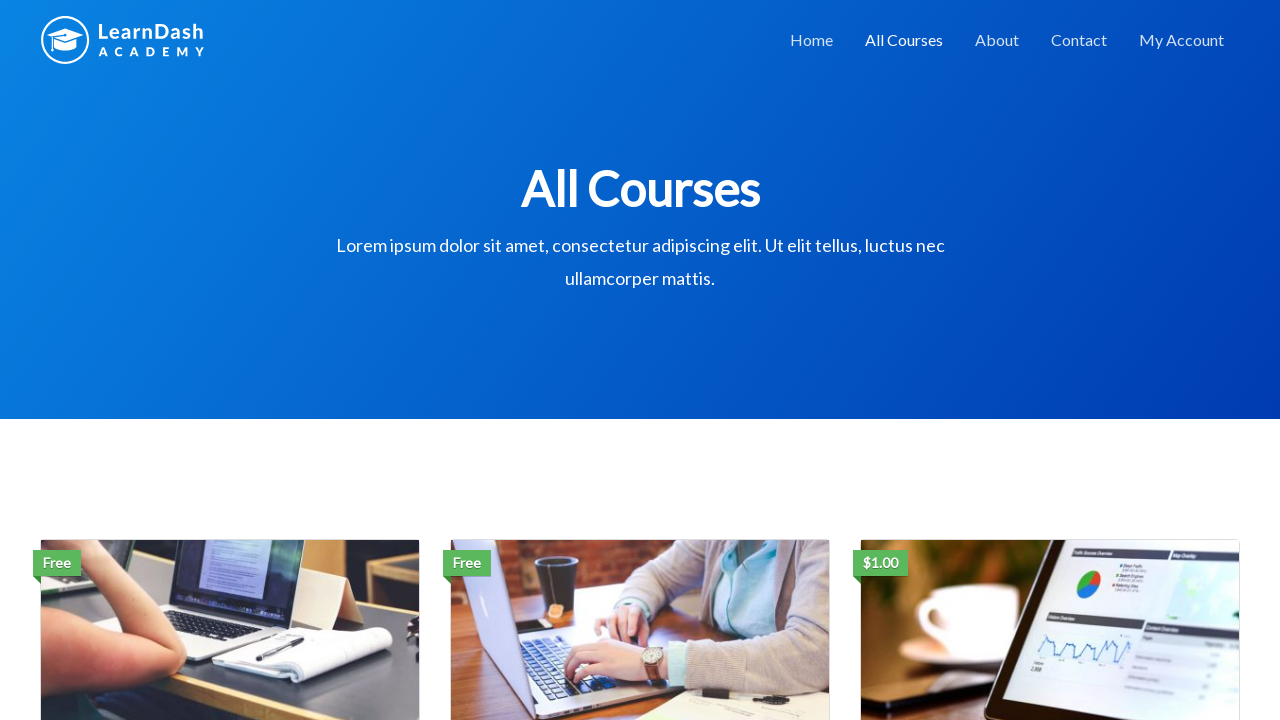

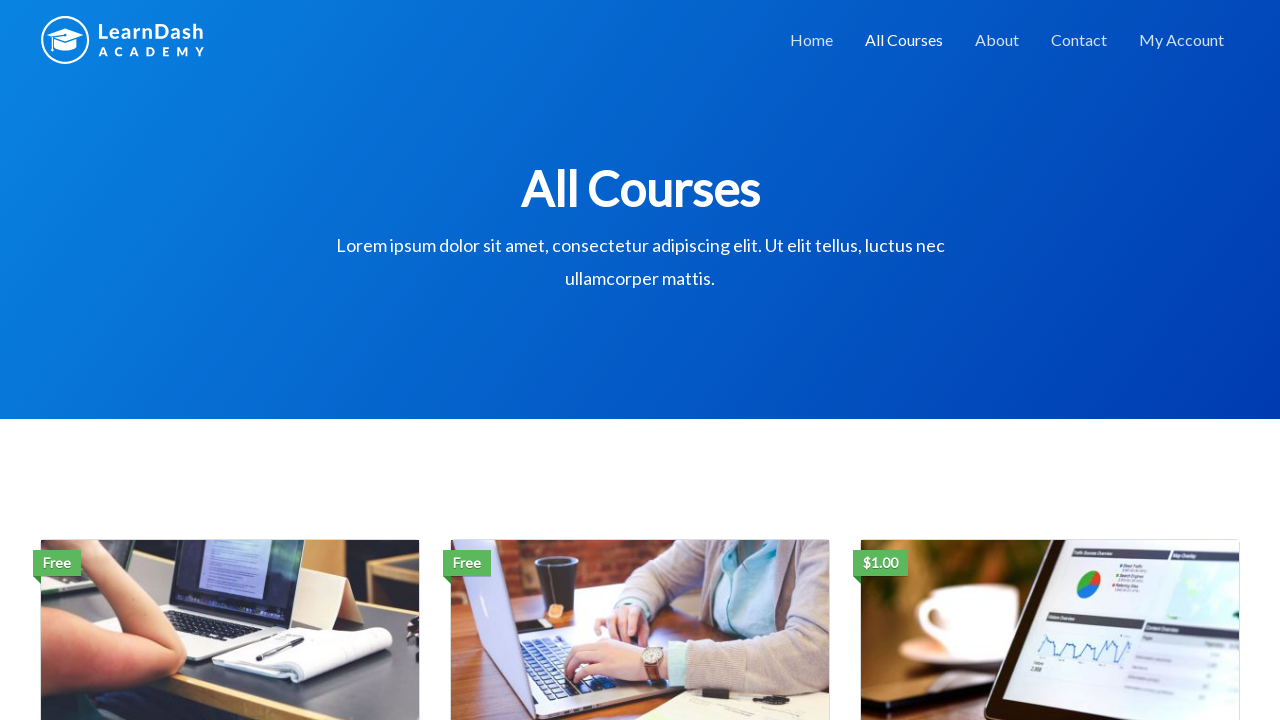